Tests multi-tab/window handling by clicking buttons that open new tabs, switching between tabs, interacting with elements in the new tabs, and closing them.

Starting URL: https://testautomationpractice.blogspot.com/

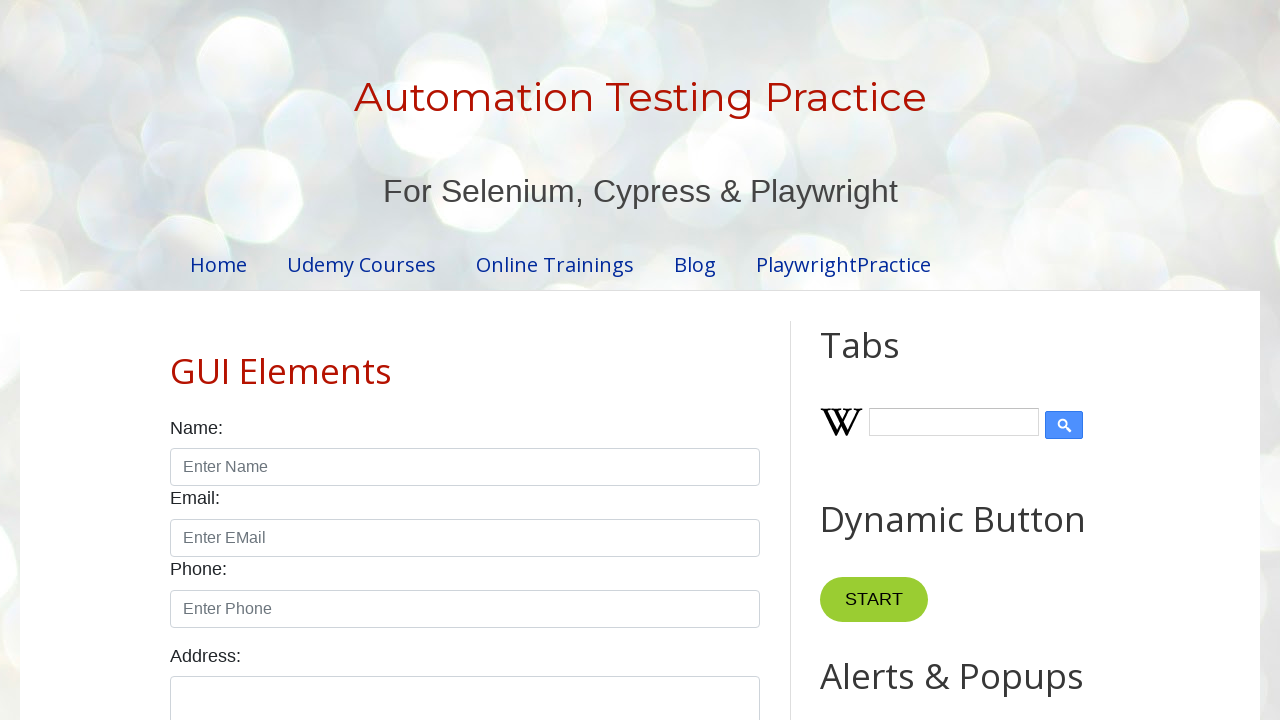

Clicked 'New Tab' button to open a new tab at (880, 361) on xpath=//button[.='New Tab']
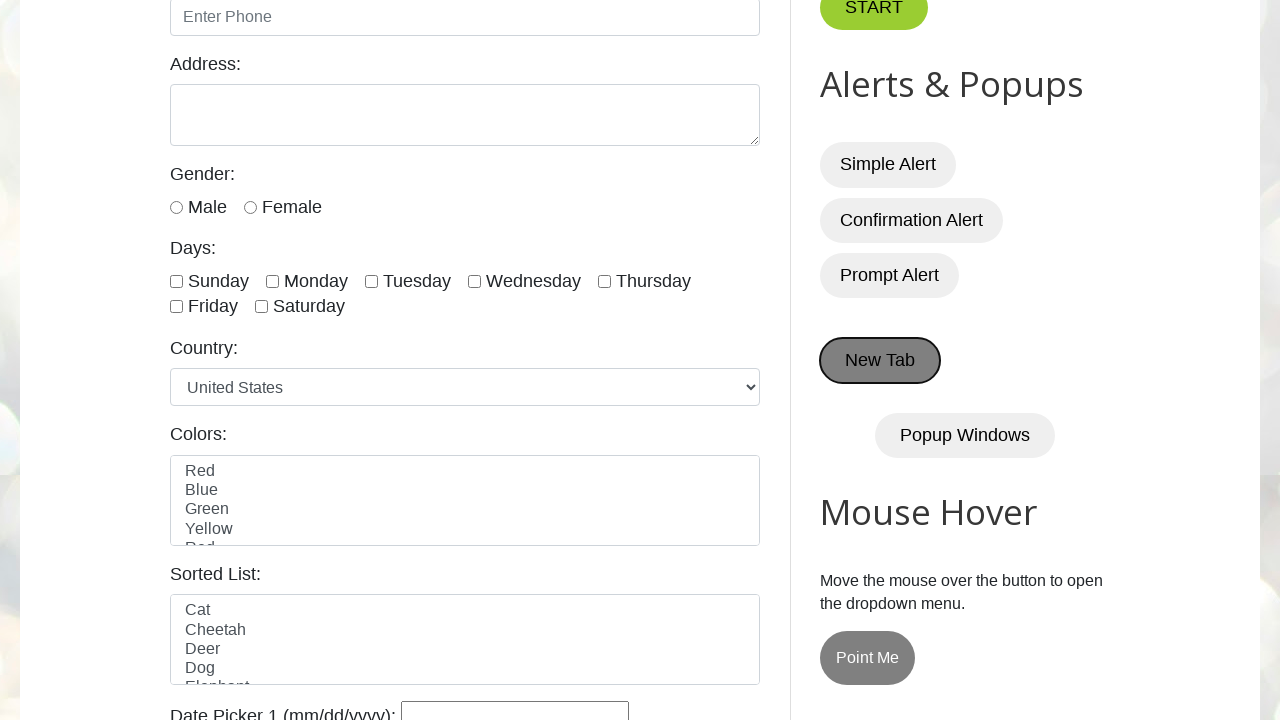

New tab opened and assigned to page1
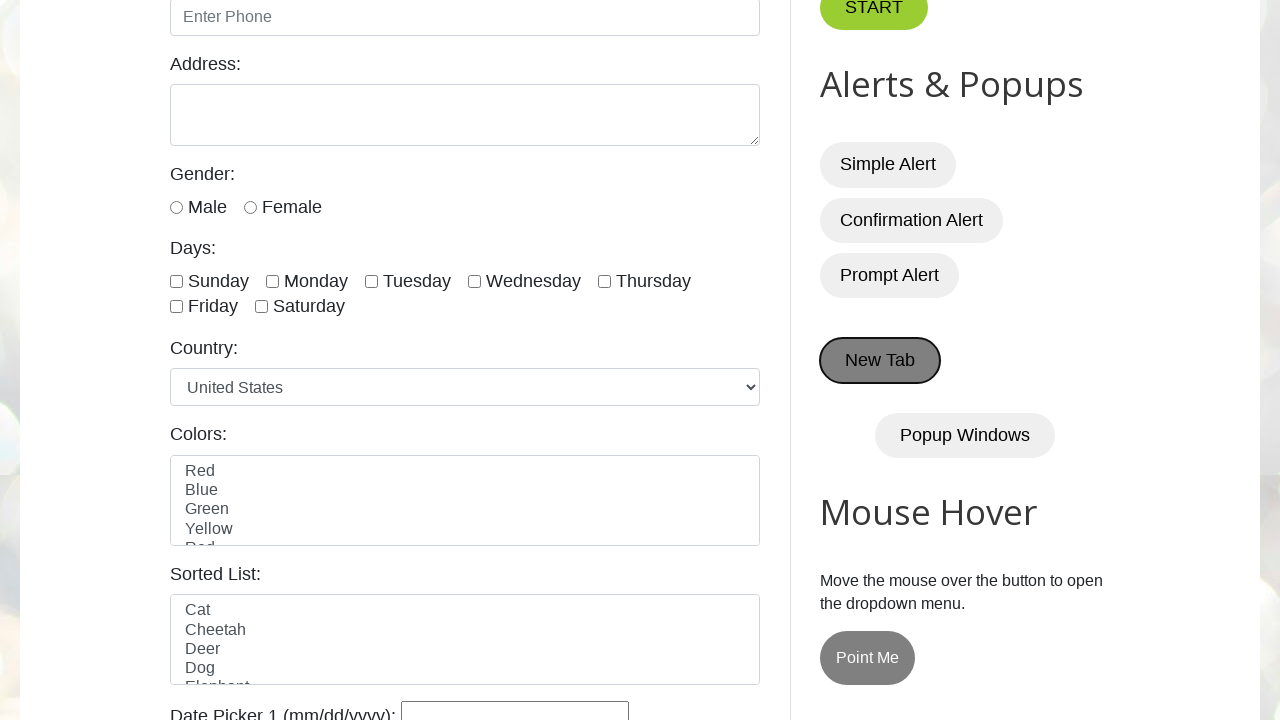

Brought first new tab to front
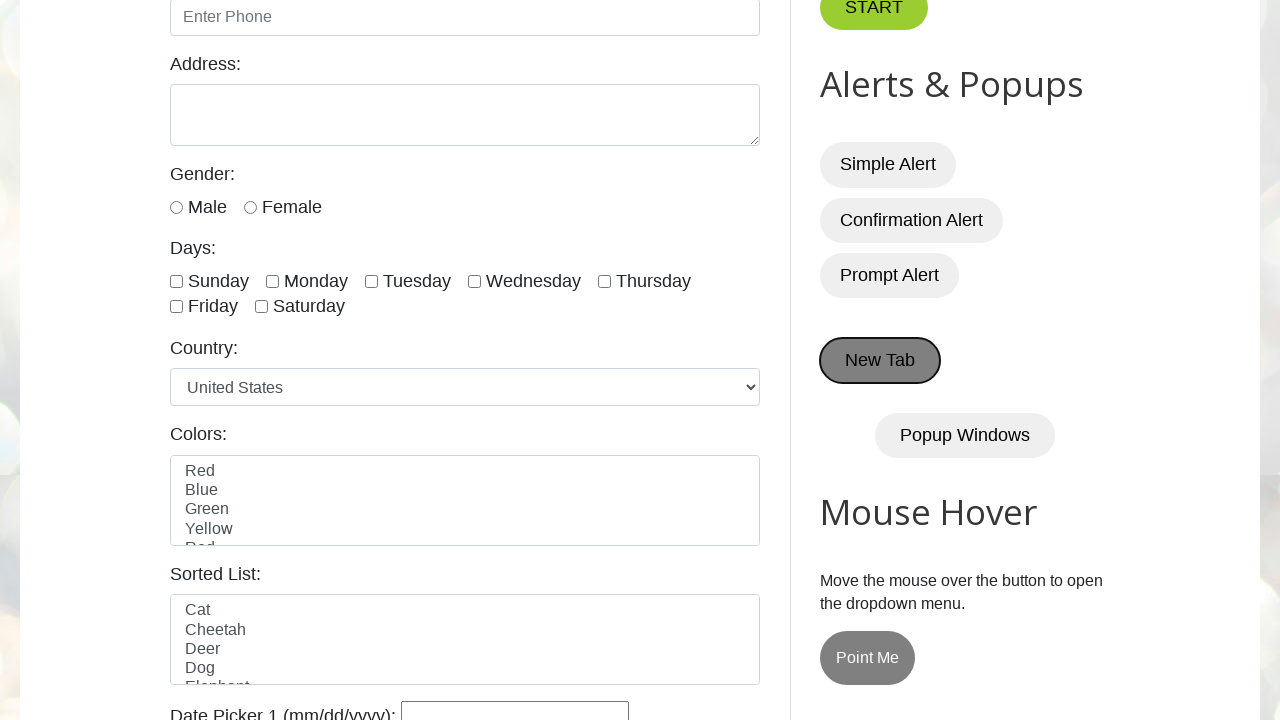

Waited for first new tab to load
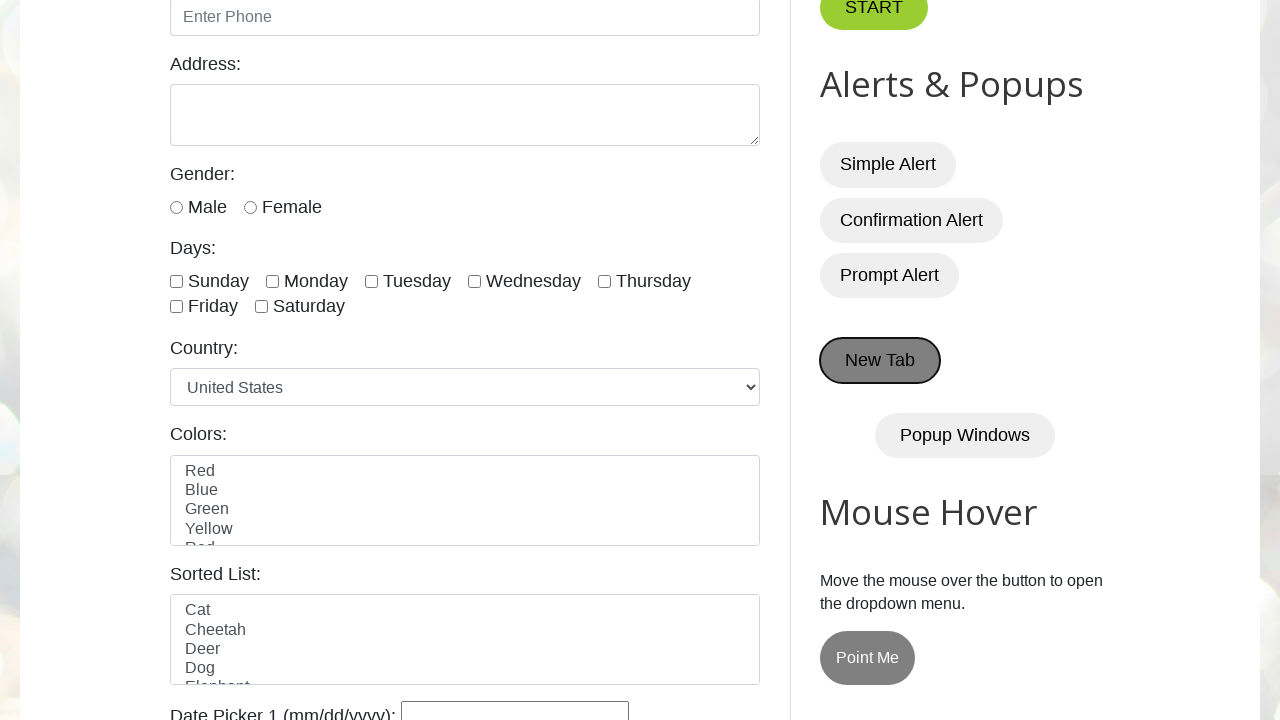

Brought original tab back to front
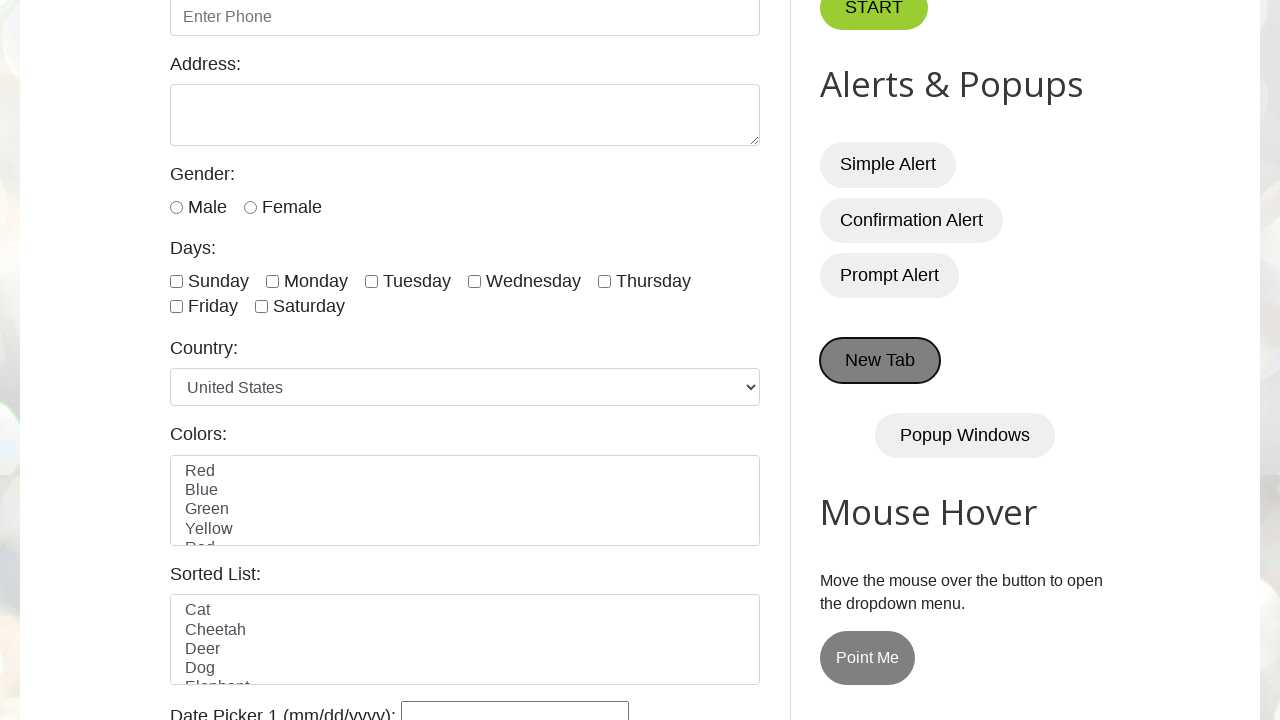

Closed the first new tab
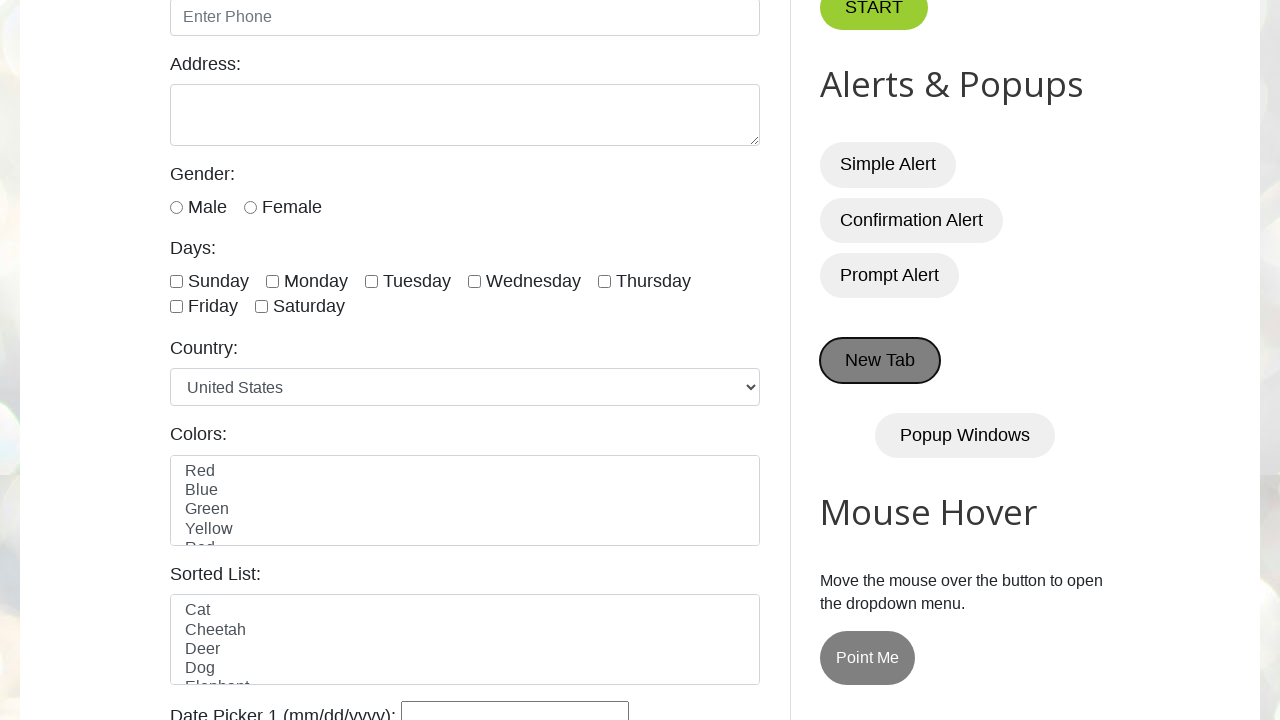

Clicked PopUp button to open a second new tab at (965, 436) on #PopUp
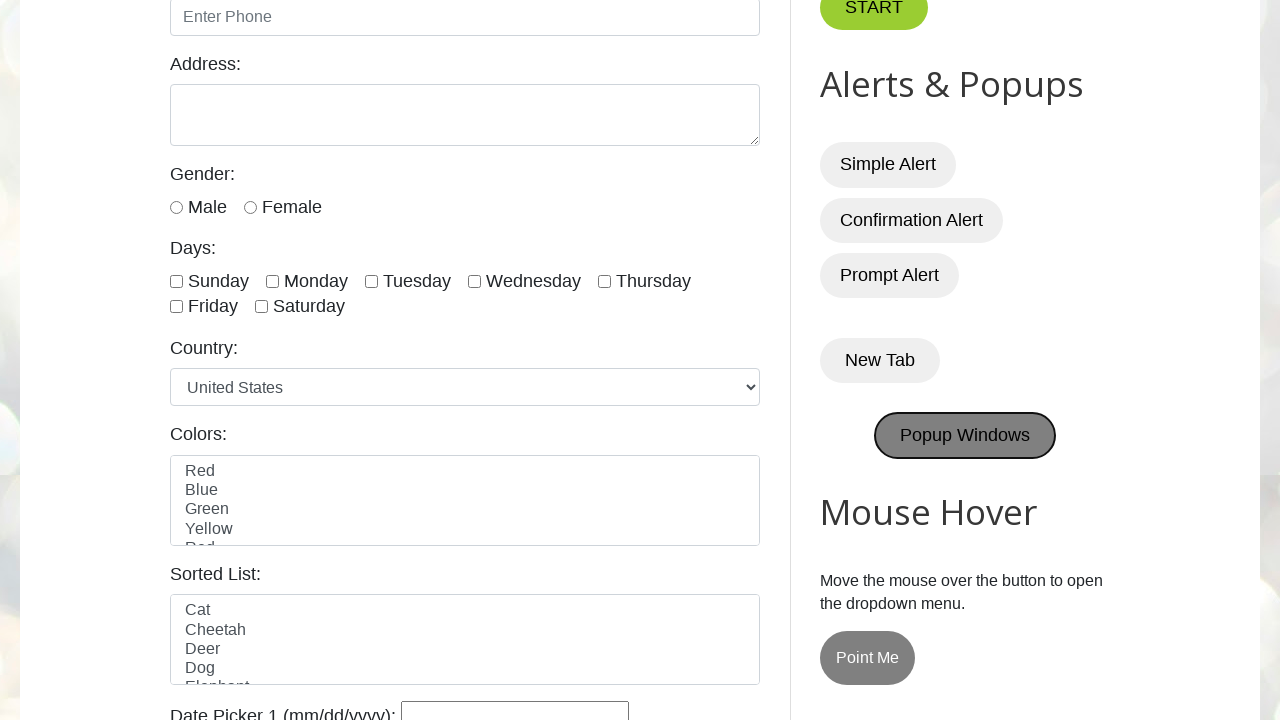

Second new tab opened and assigned to page2
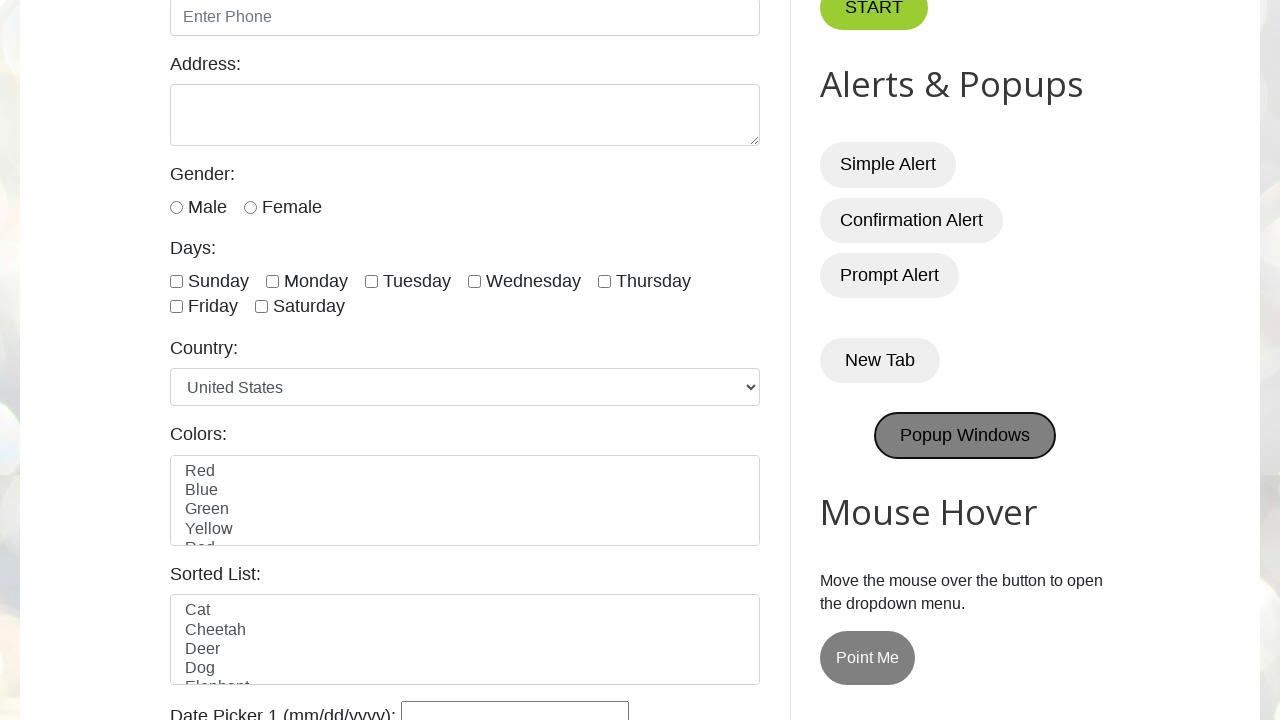

Brought second new tab to front
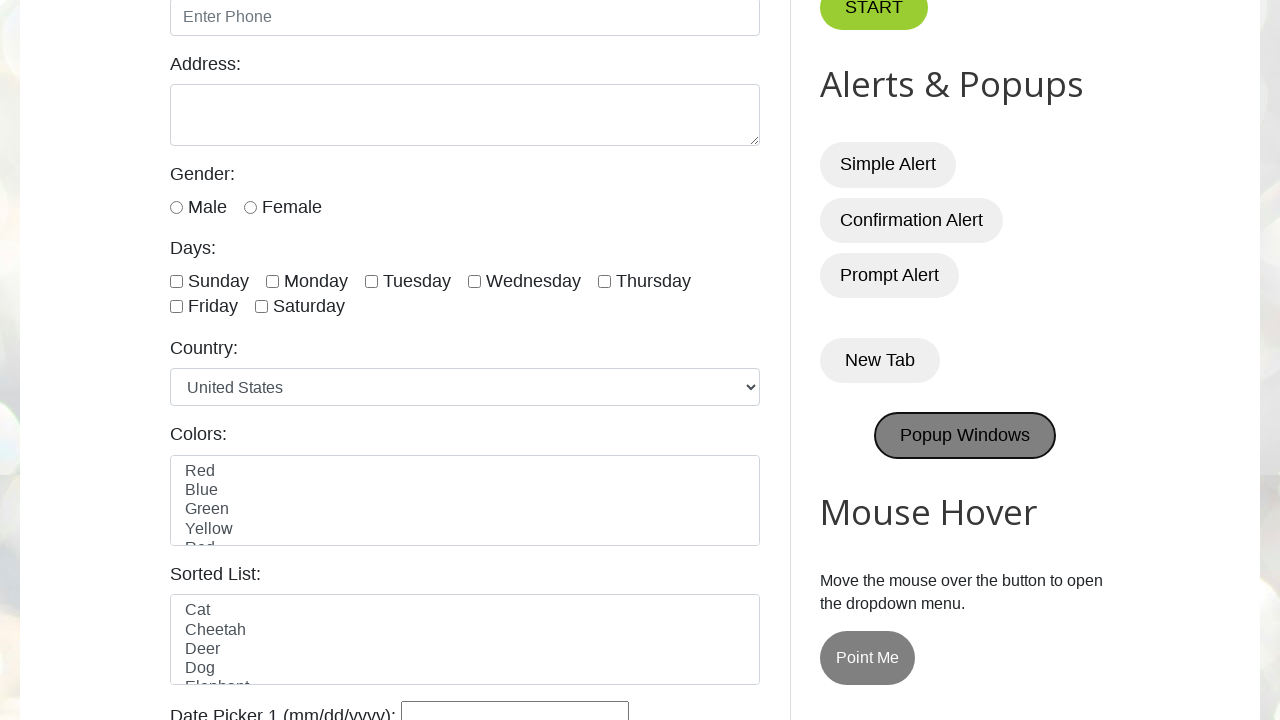

Waited for second new tab to load
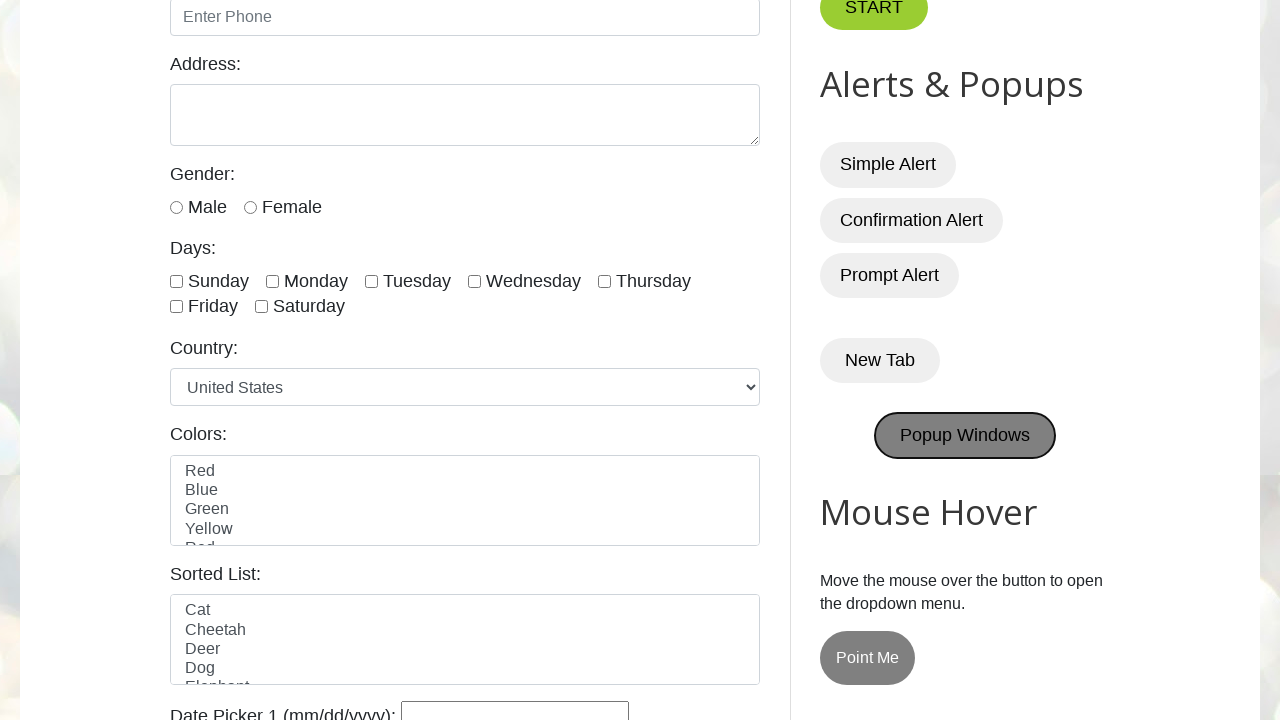

Clicked navbar toggler icon on second tab at (772, 32) on .navbar-toggler-icon
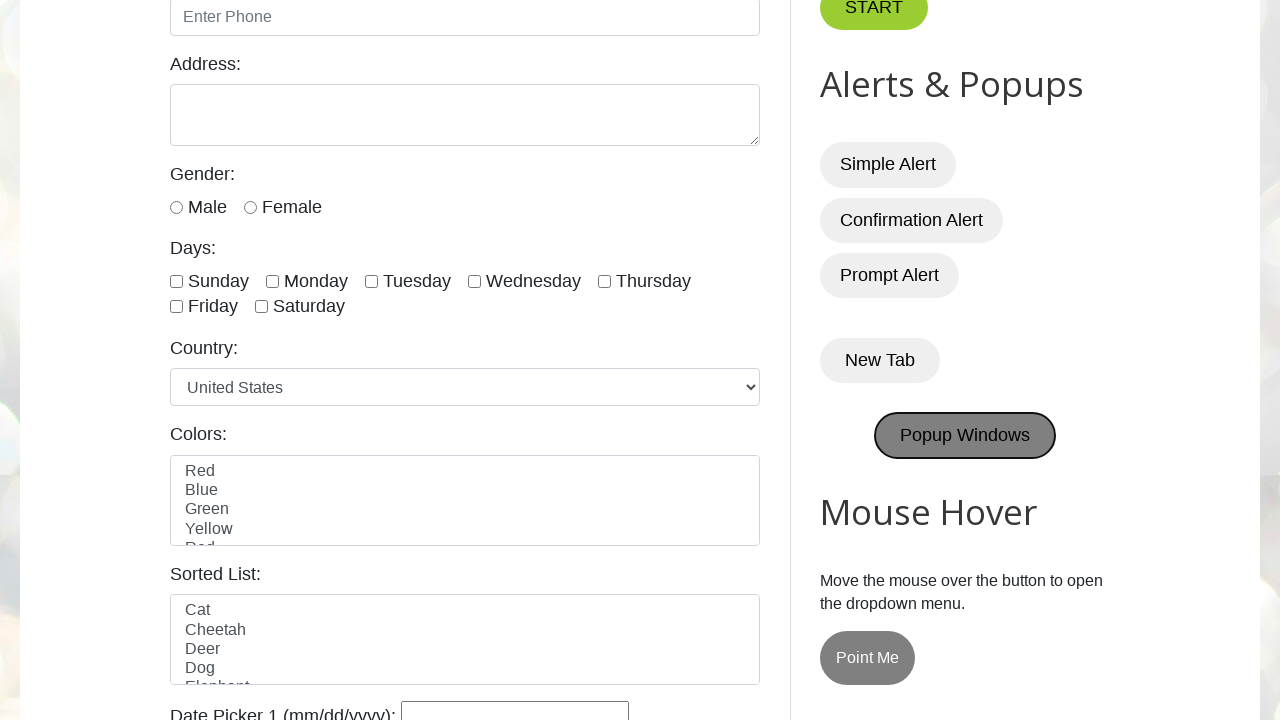

Clicked Downloads menu item on second tab at (68, 111) on xpath=//span[.='Downloads']
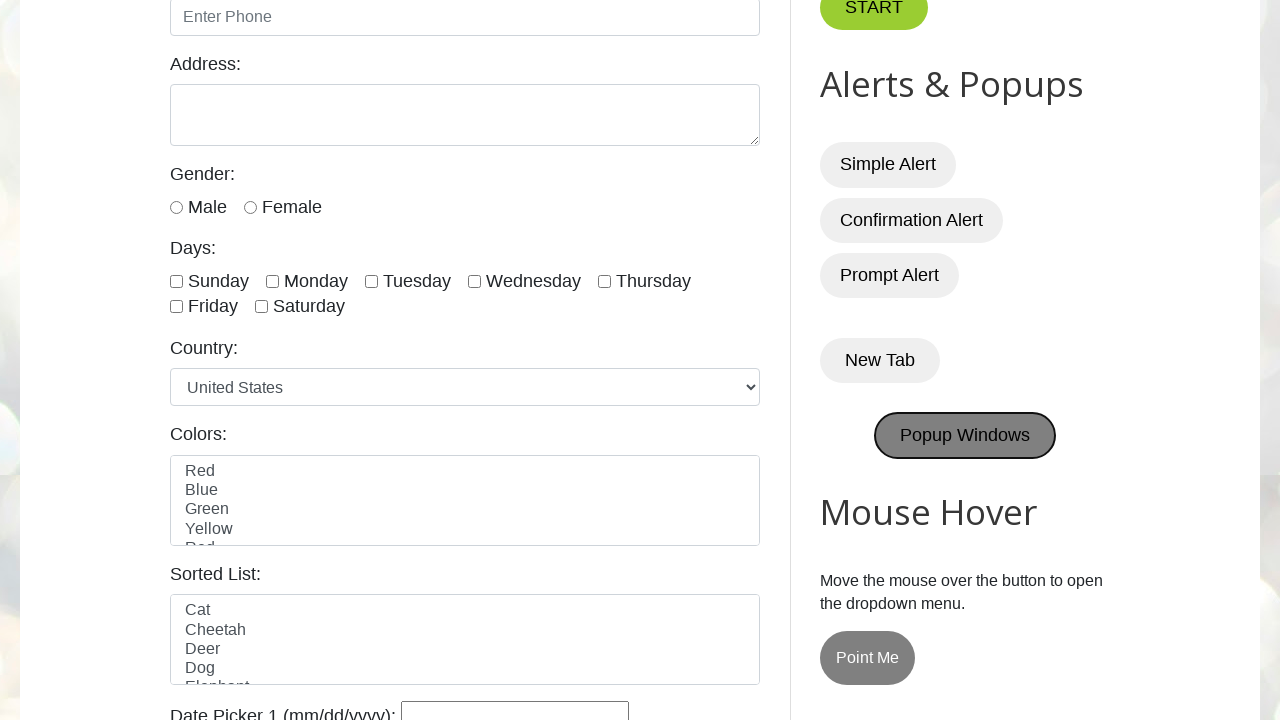

Waited for content to load on second tab
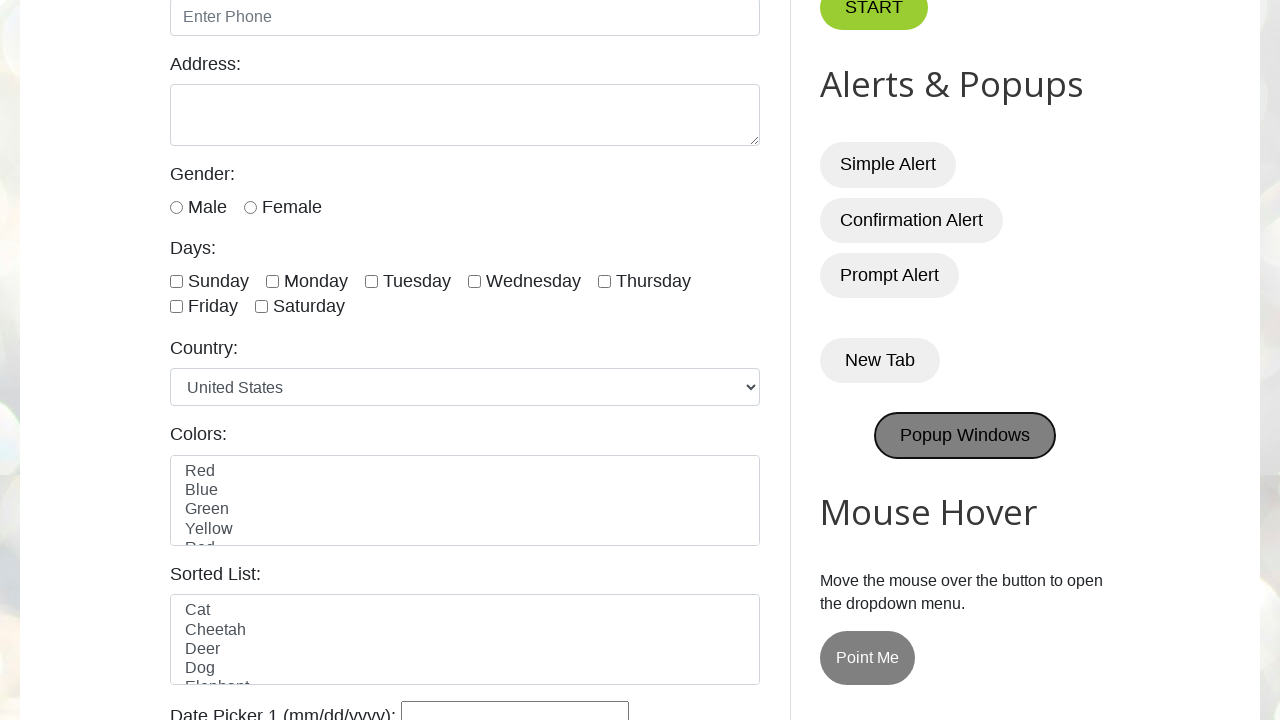

Brought original tab back to front
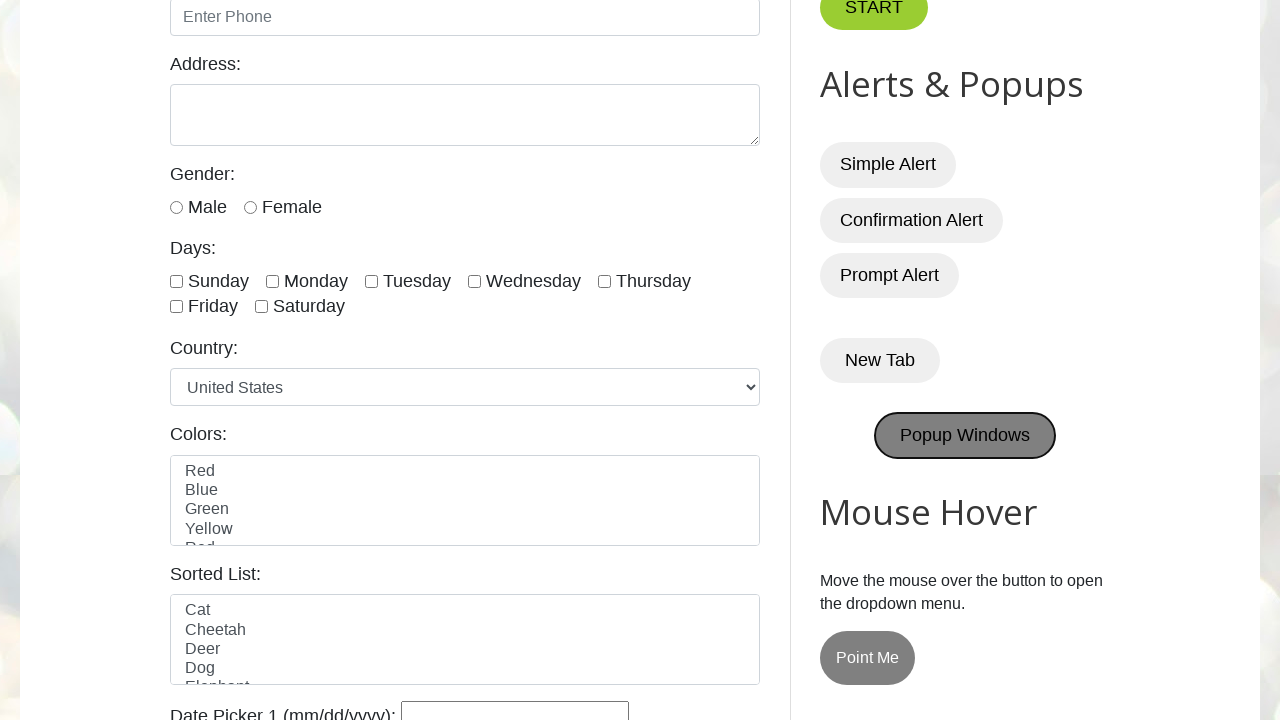

Closed the second new tab
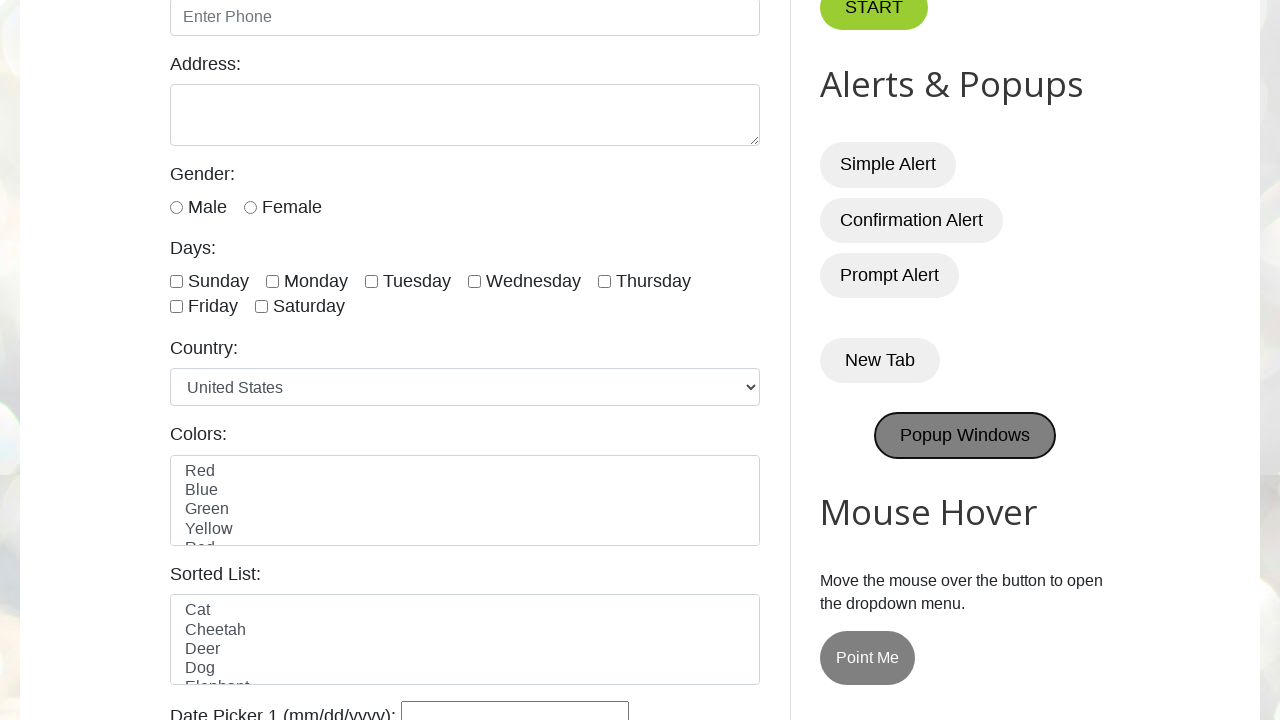

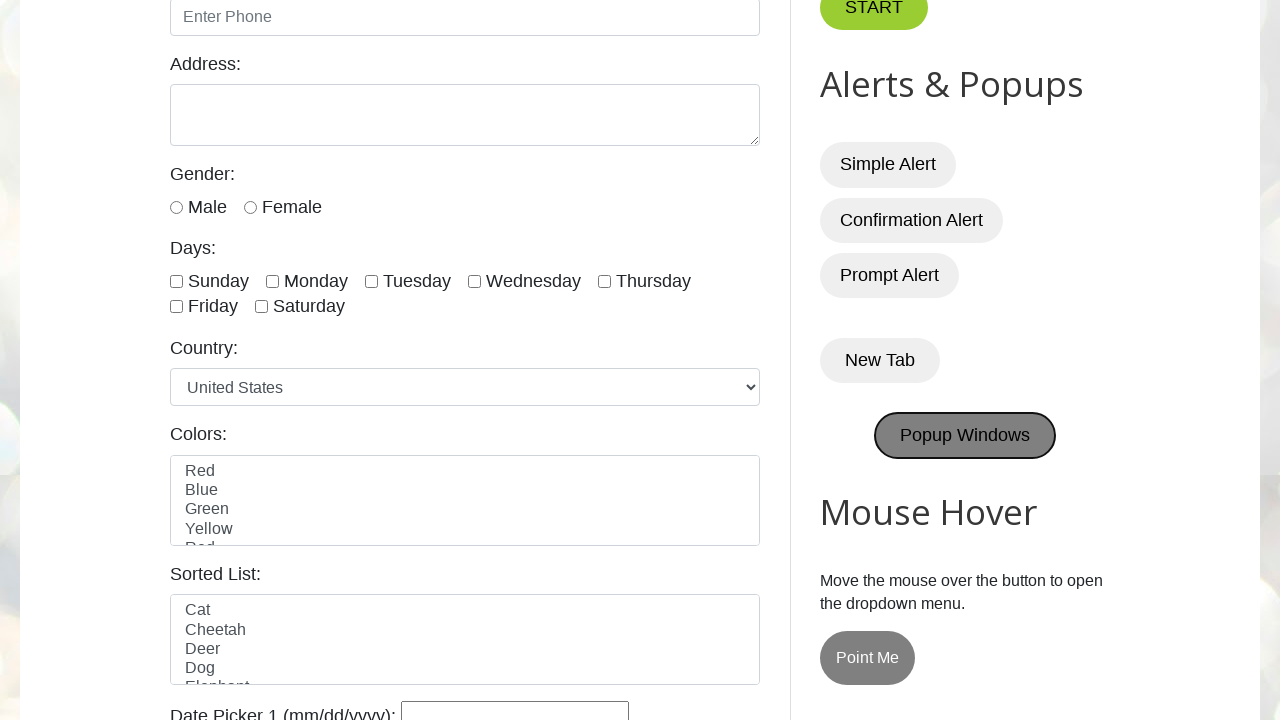